Tests that Clear completed button is hidden when no items are completed

Starting URL: https://demo.playwright.dev/todomvc

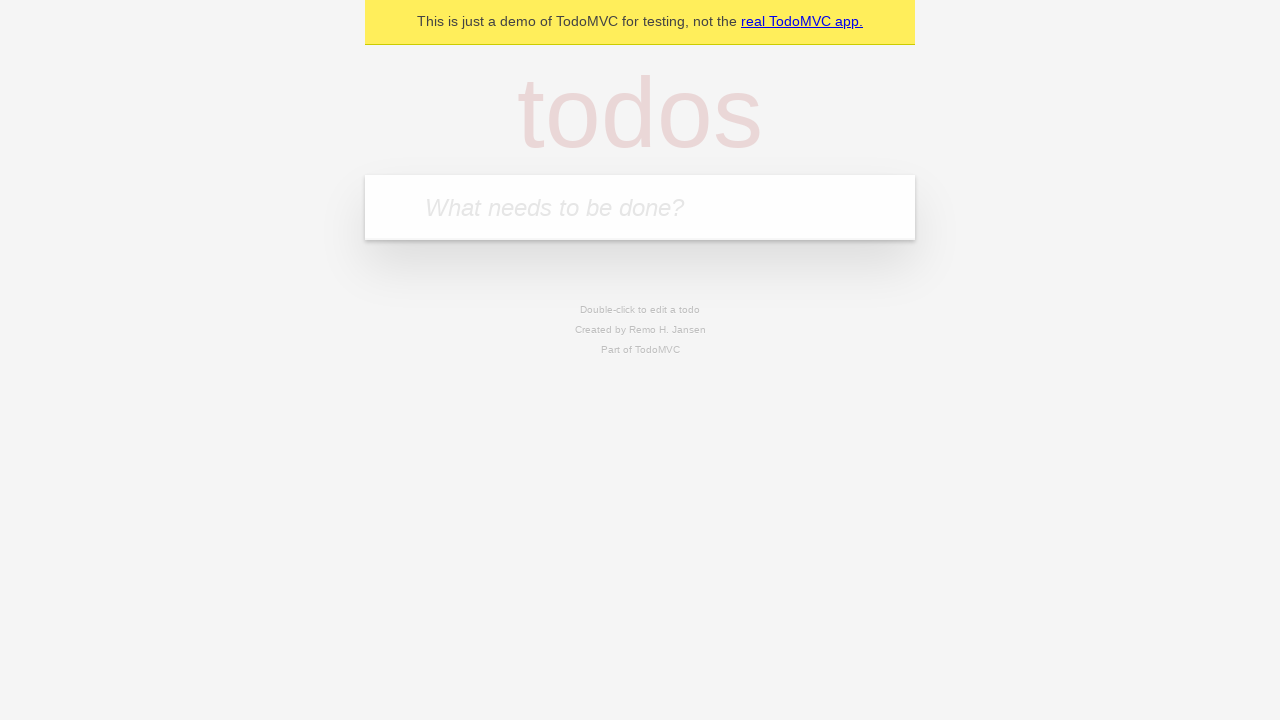

Filled todo input with 'buy some cheese' on internal:attr=[placeholder="What needs to be done?"i]
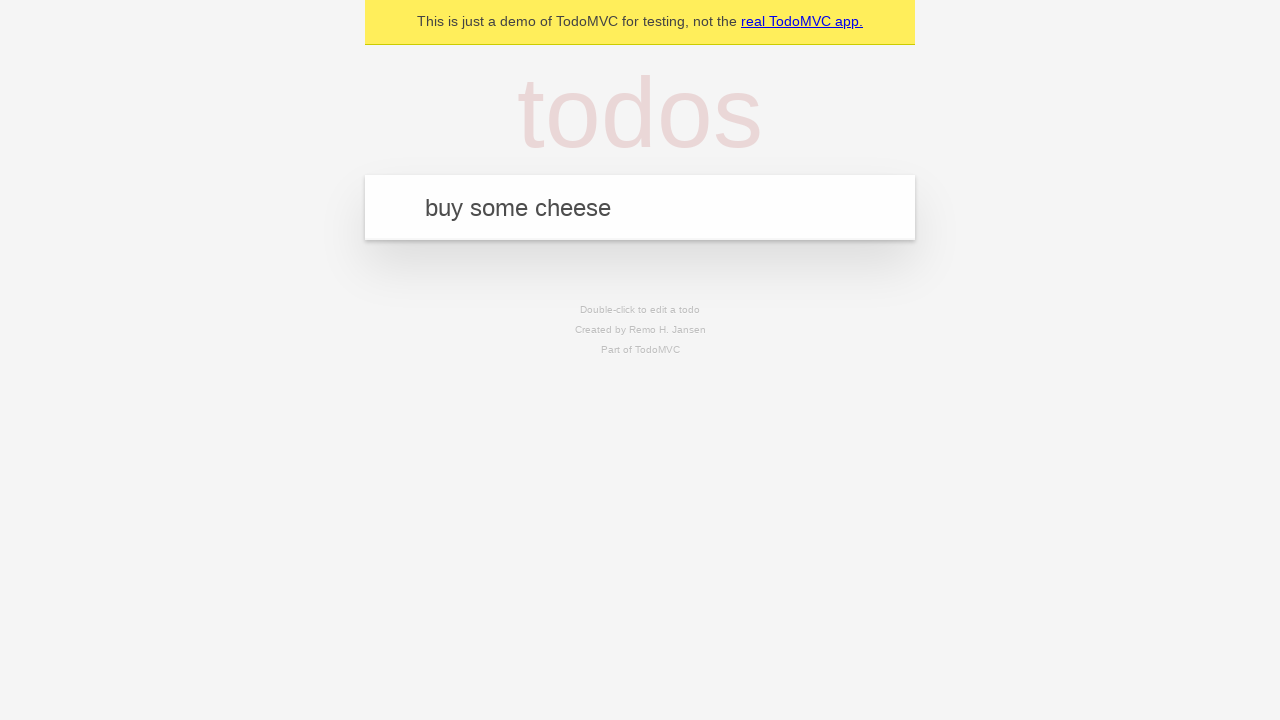

Pressed Enter to create first todo on internal:attr=[placeholder="What needs to be done?"i]
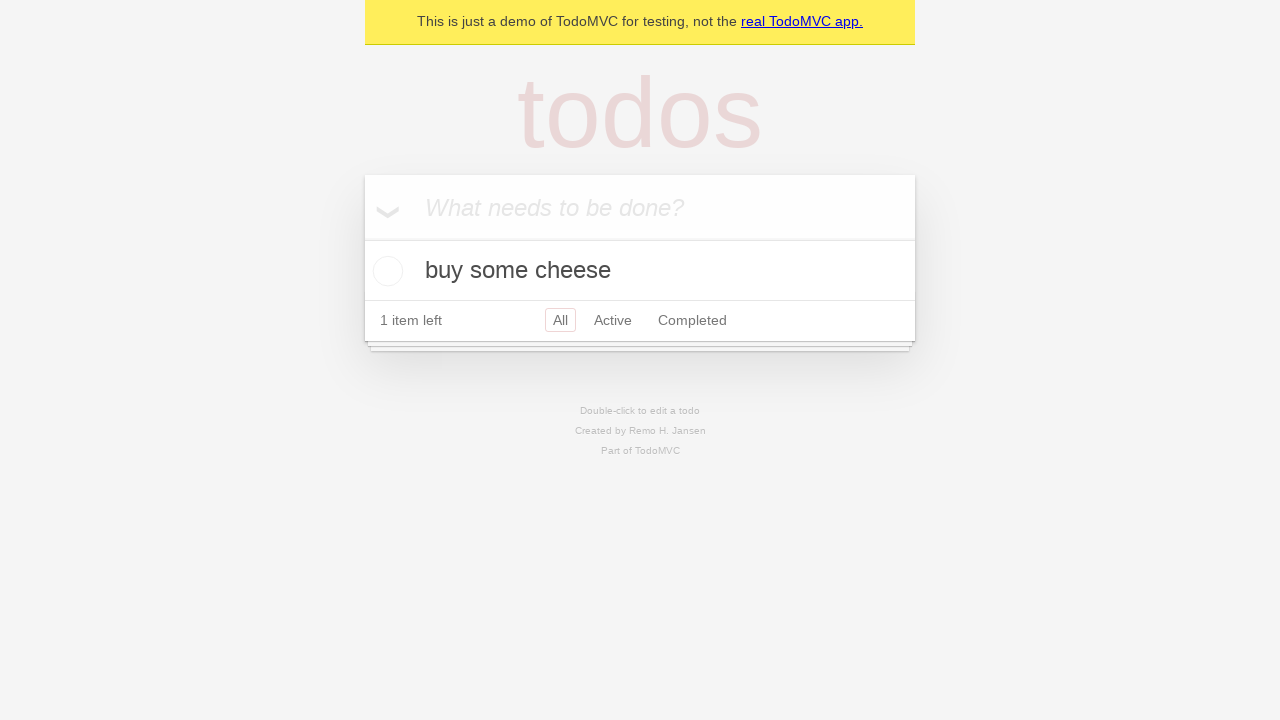

Filled todo input with 'feed the cat' on internal:attr=[placeholder="What needs to be done?"i]
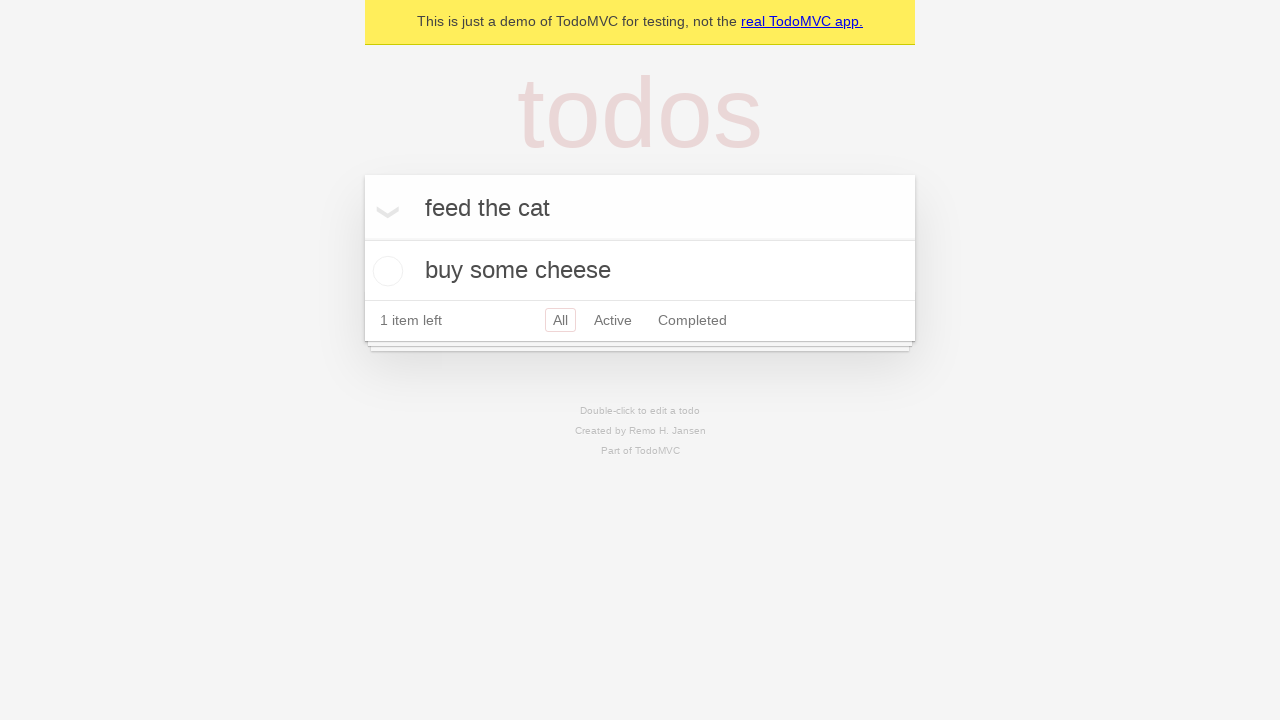

Pressed Enter to create second todo on internal:attr=[placeholder="What needs to be done?"i]
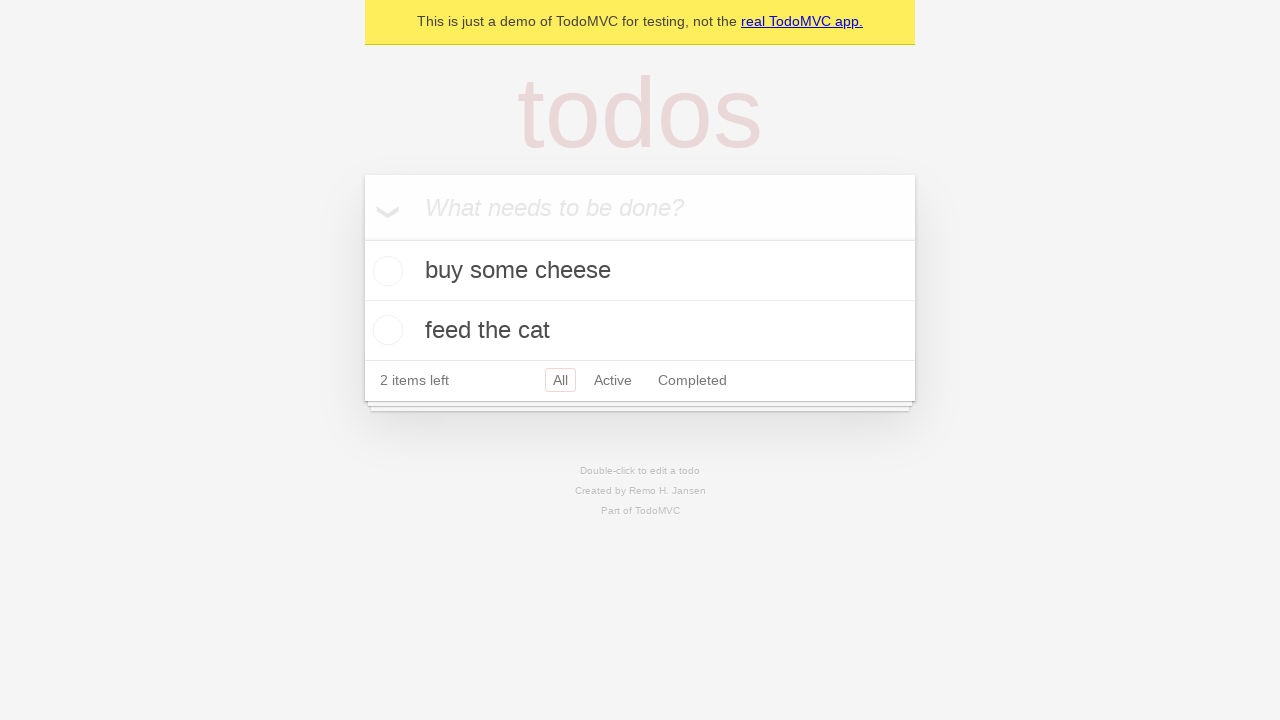

Filled todo input with 'book a doctors appointment' on internal:attr=[placeholder="What needs to be done?"i]
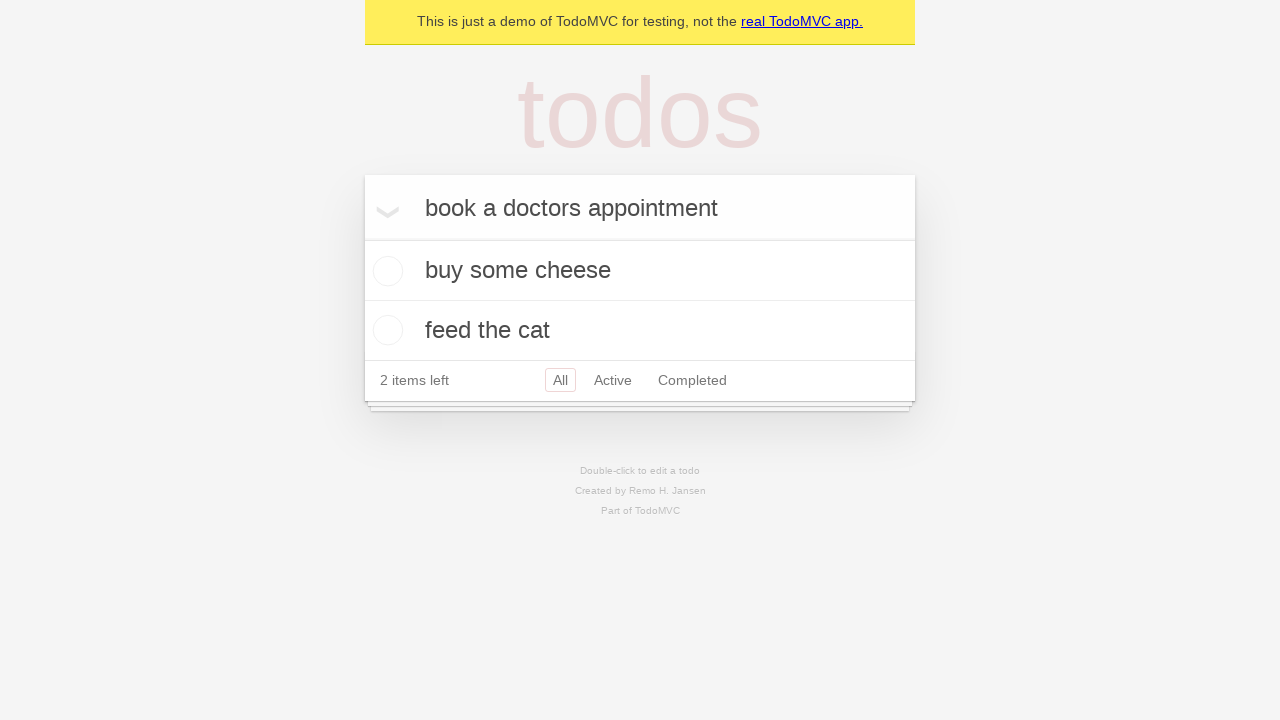

Pressed Enter to create third todo on internal:attr=[placeholder="What needs to be done?"i]
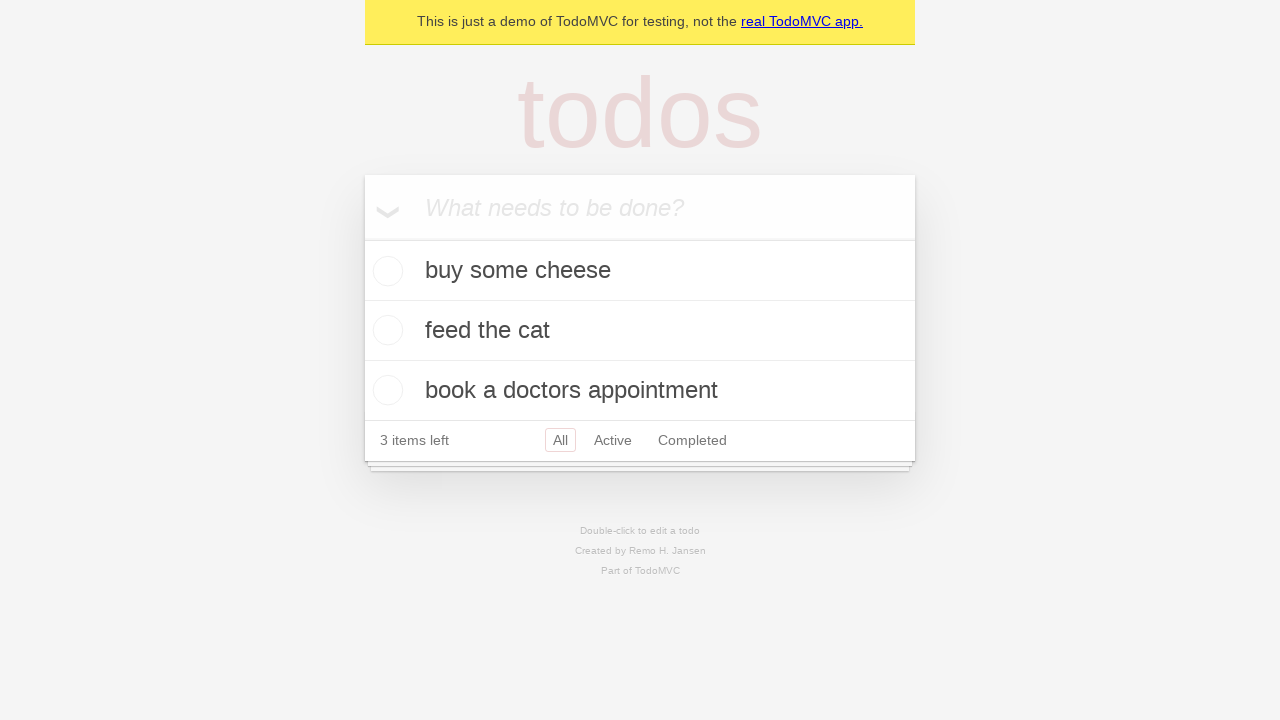

Waited for all 3 todos to be created
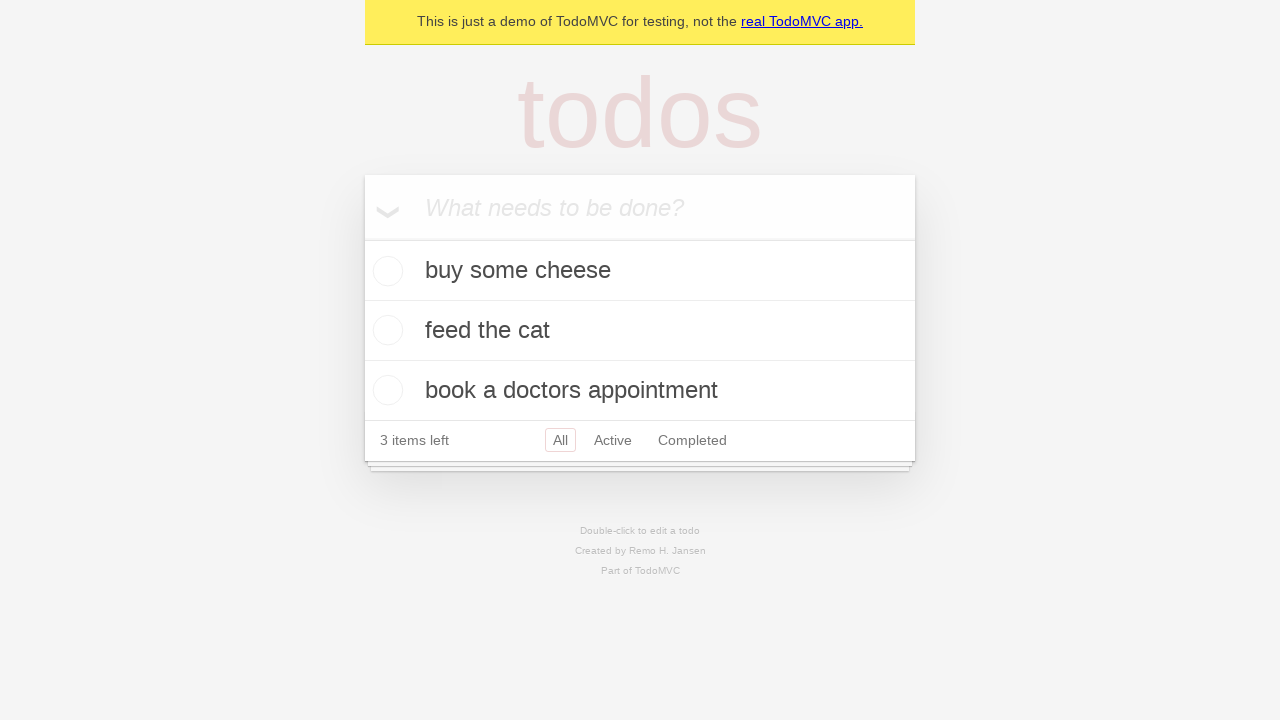

Checked the first todo as completed at (385, 271) on .todo-list li .toggle >> nth=0
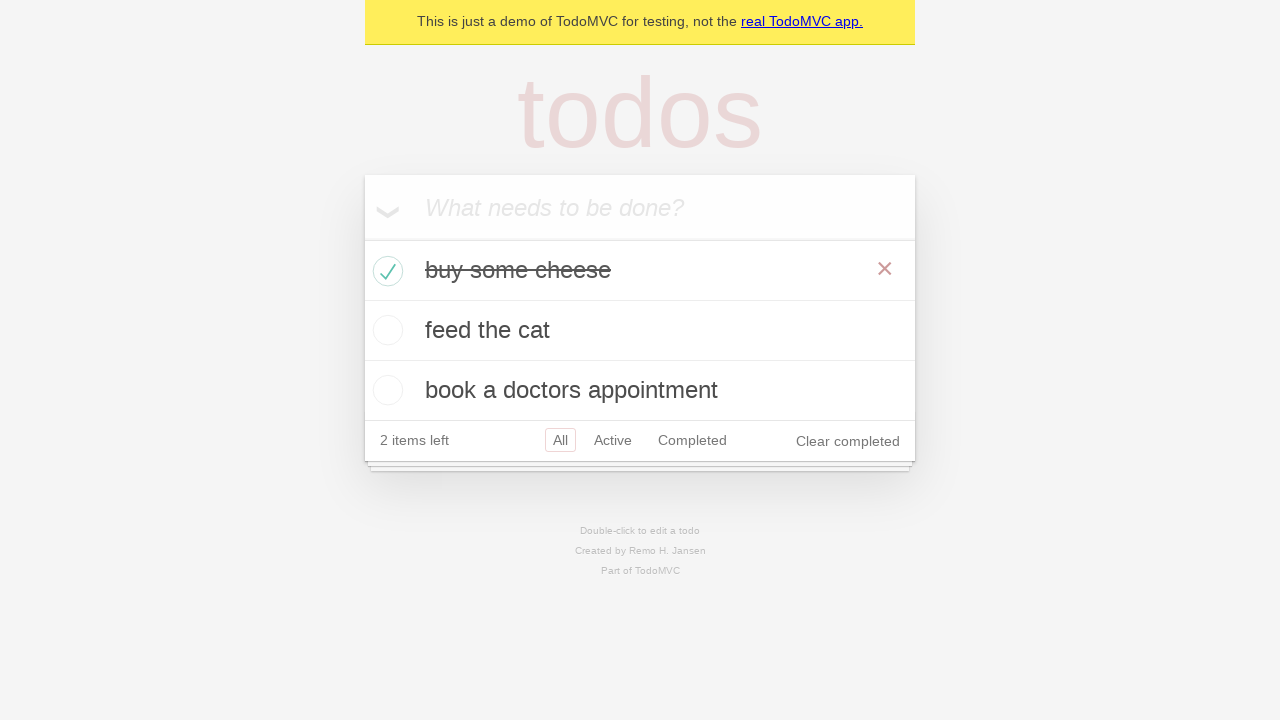

Clicked 'Clear completed' button to remove completed todos at (848, 441) on internal:role=button[name="Clear completed"i]
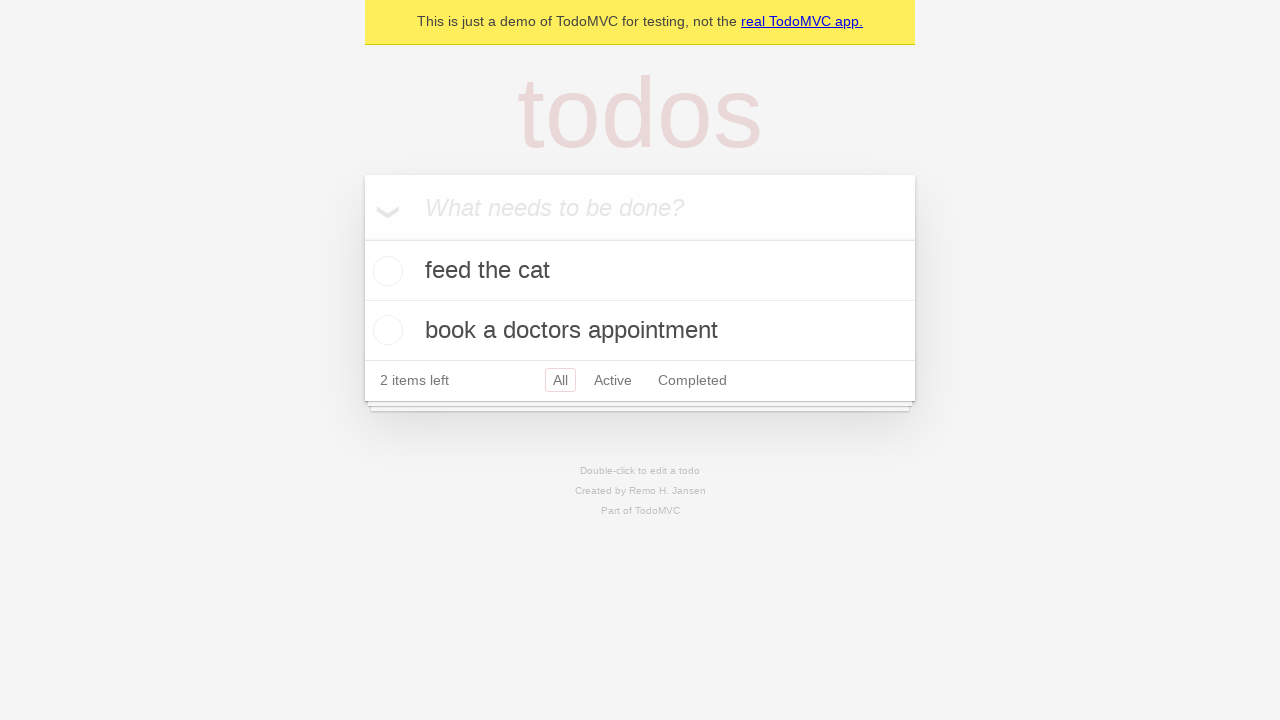

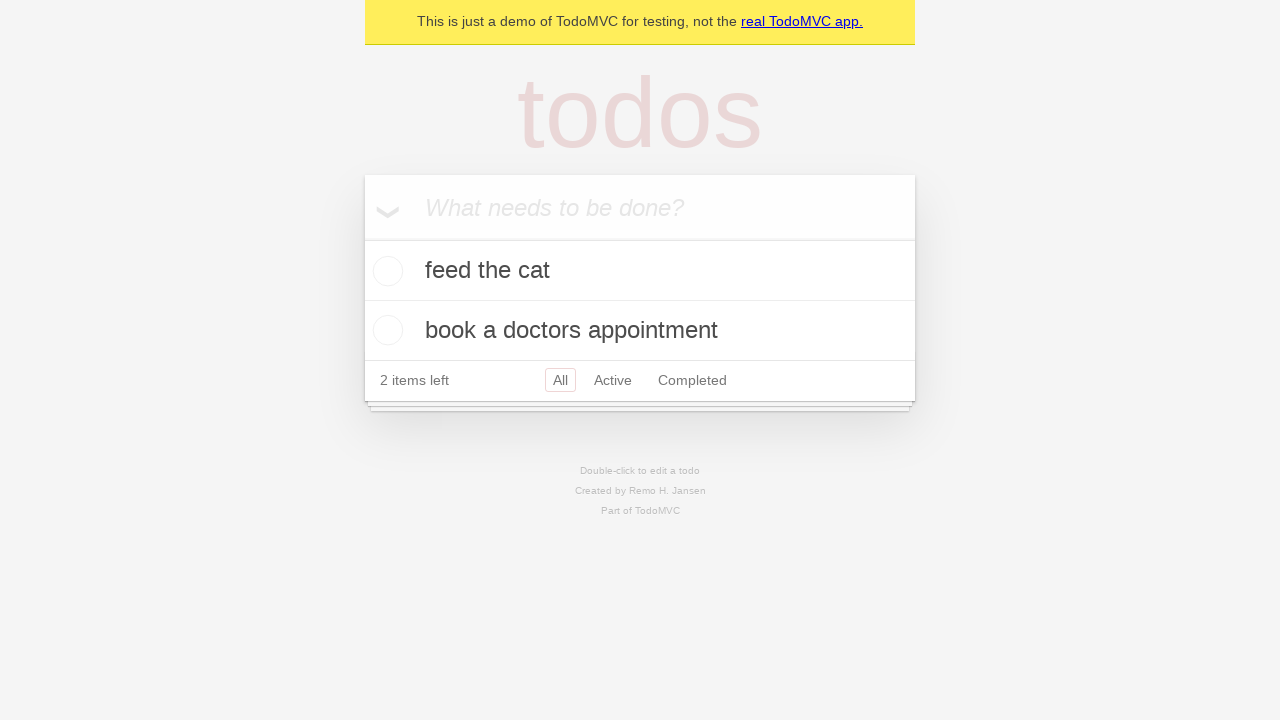